Locates an element by its class name attribute

Starting URL: https://selectorshub.com/xpath-practice-page/

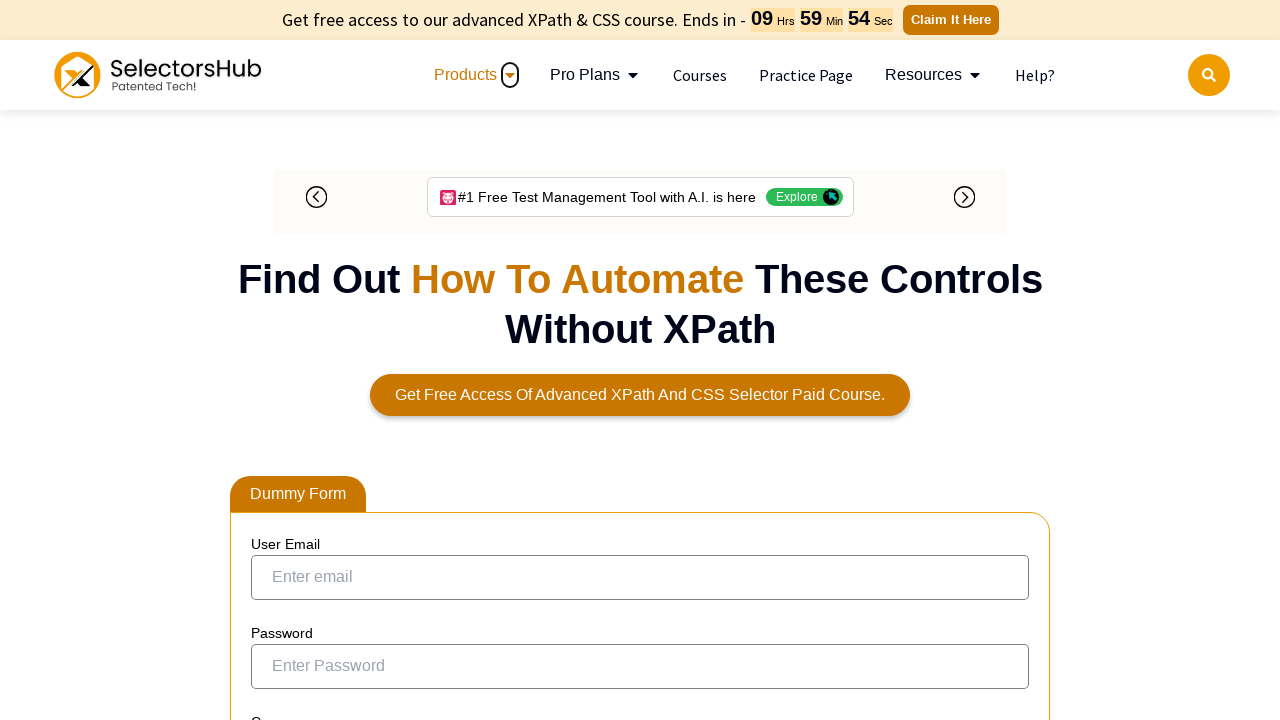

Waited for element with class 'form-control' to be present
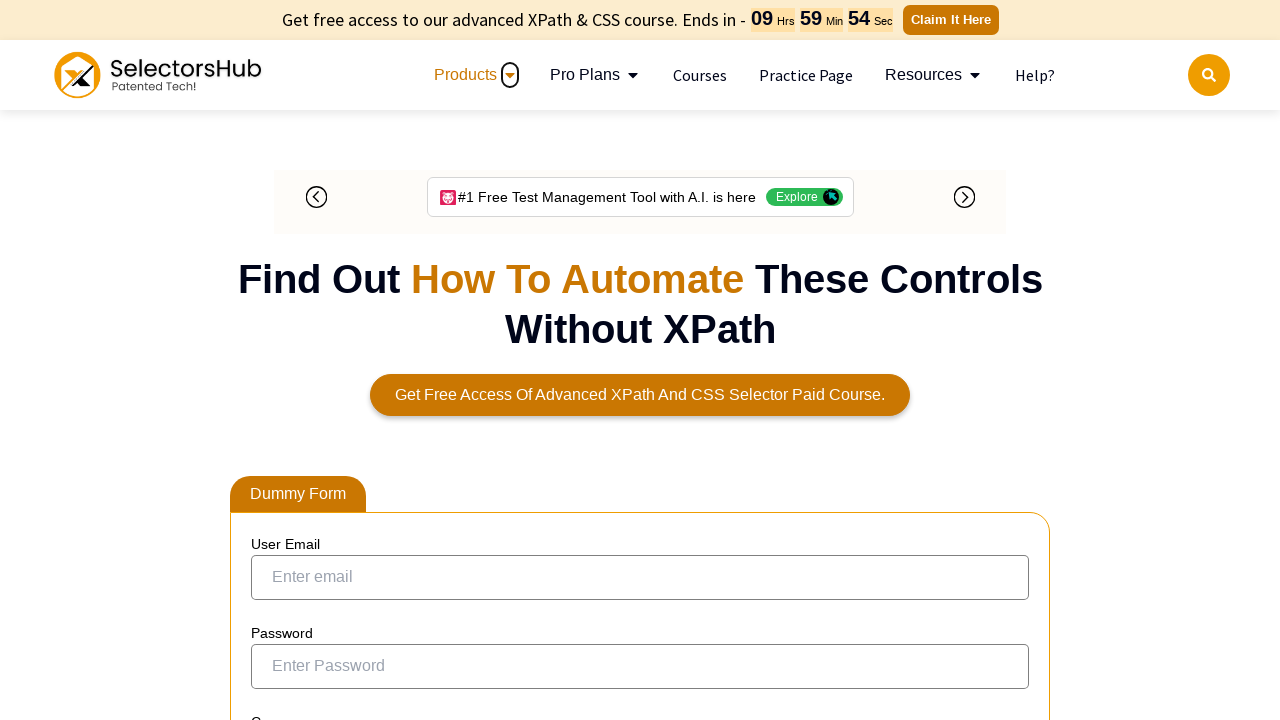

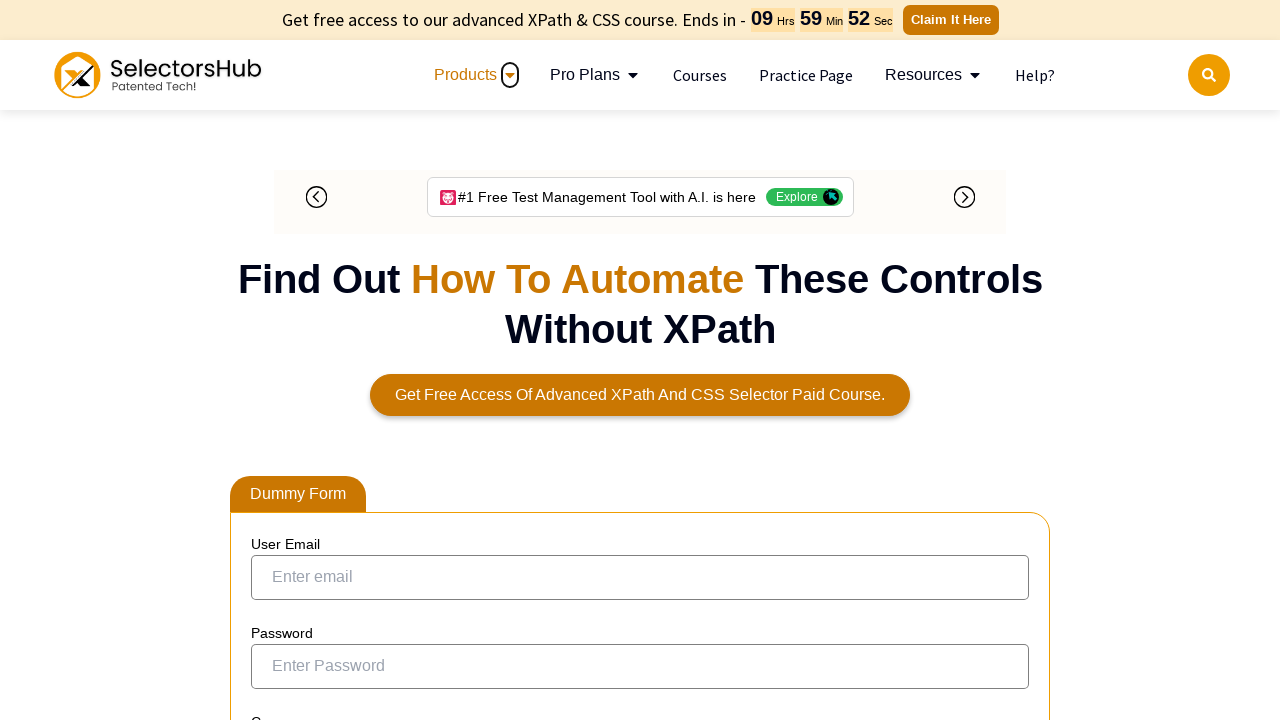